Tests that clicking Clear completed removes completed items from the list

Starting URL: https://demo.playwright.dev/todomvc

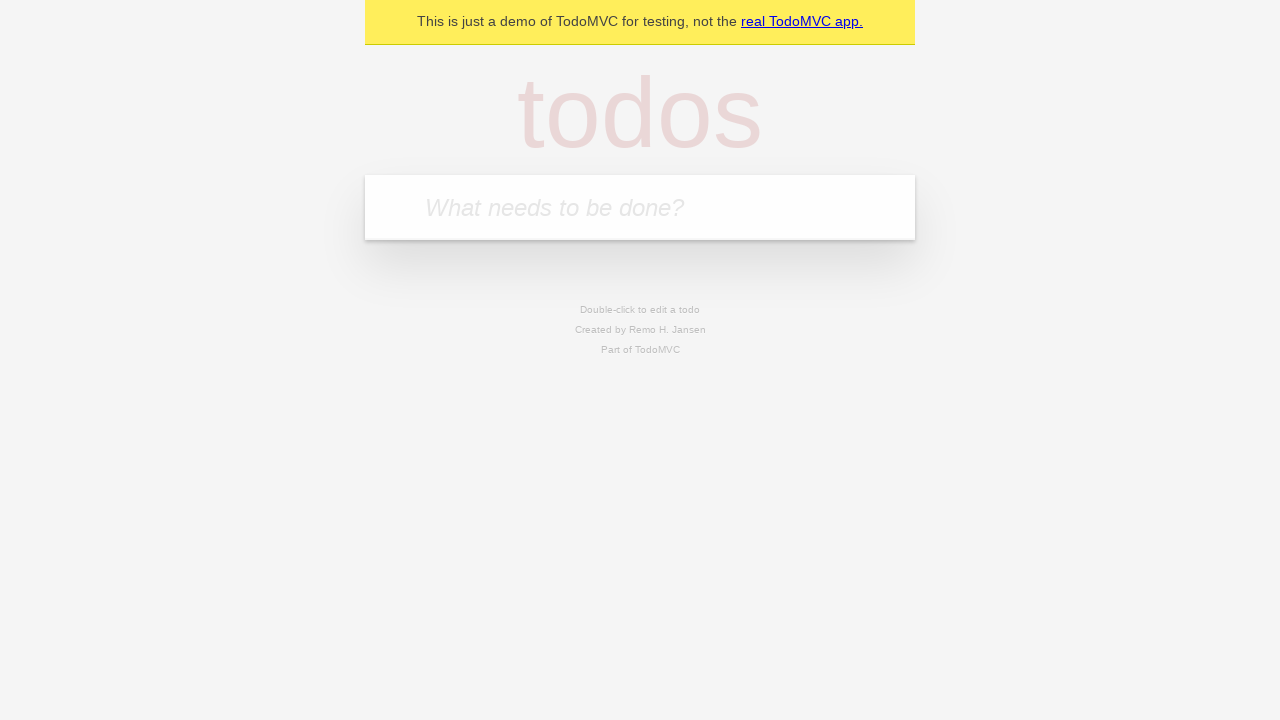

Filled todo input with 'buy some cheese' on internal:attr=[placeholder="What needs to be done?"i]
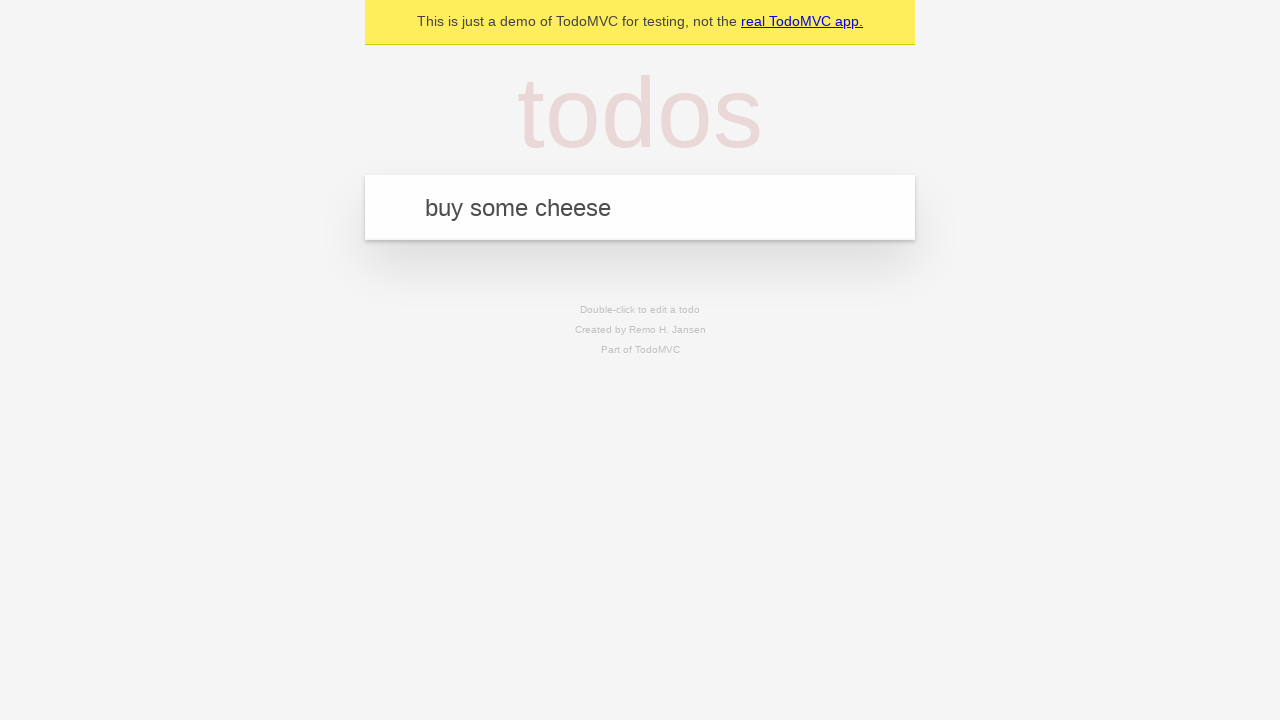

Pressed Enter to add todo 'buy some cheese' on internal:attr=[placeholder="What needs to be done?"i]
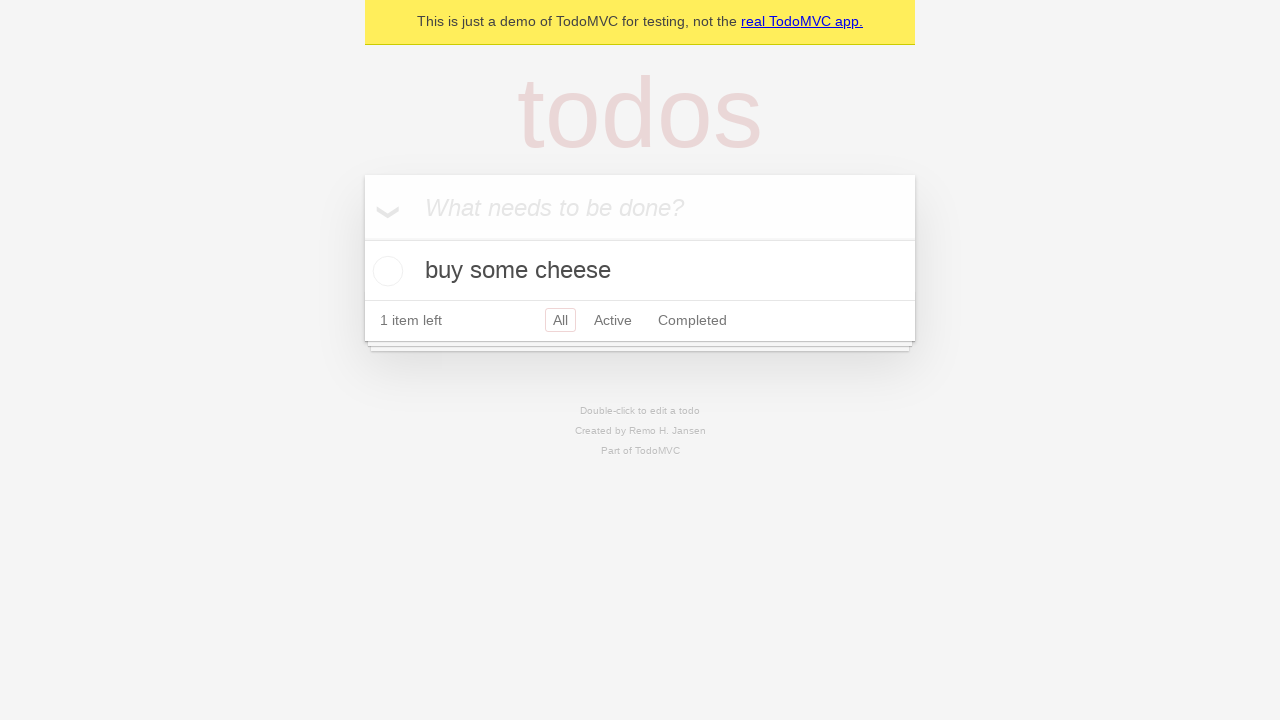

Filled todo input with 'feed the cat' on internal:attr=[placeholder="What needs to be done?"i]
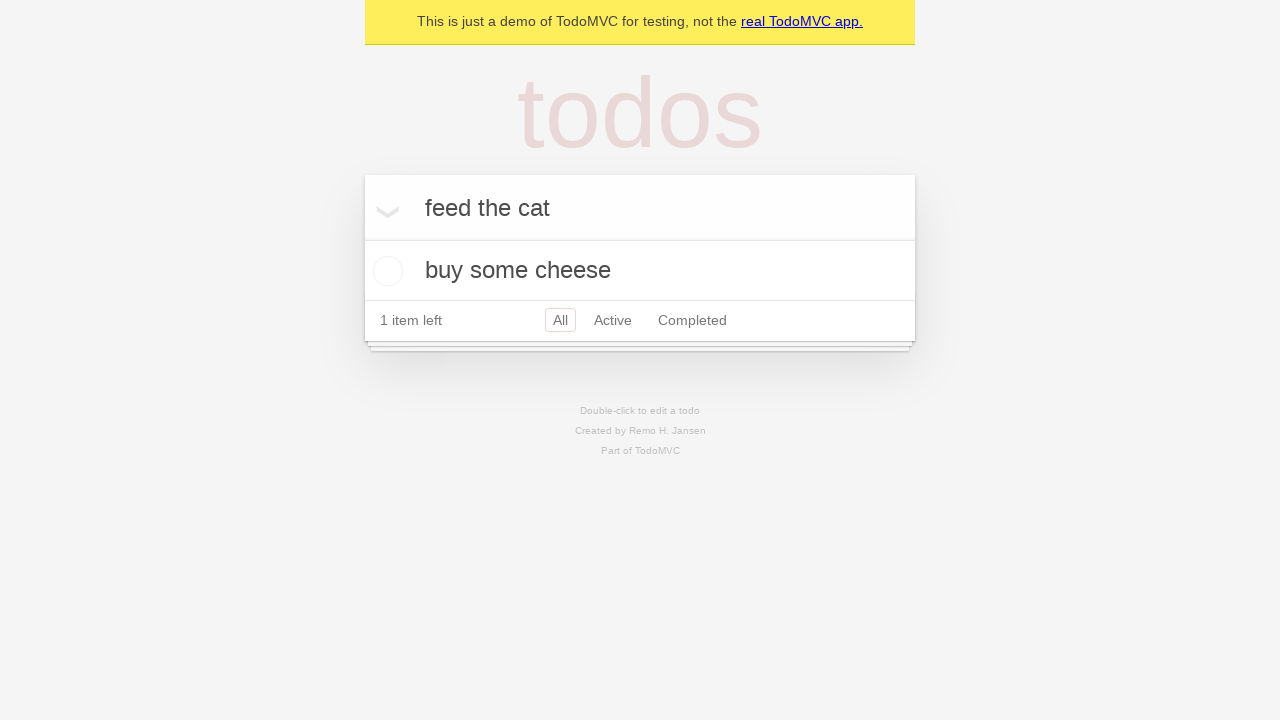

Pressed Enter to add todo 'feed the cat' on internal:attr=[placeholder="What needs to be done?"i]
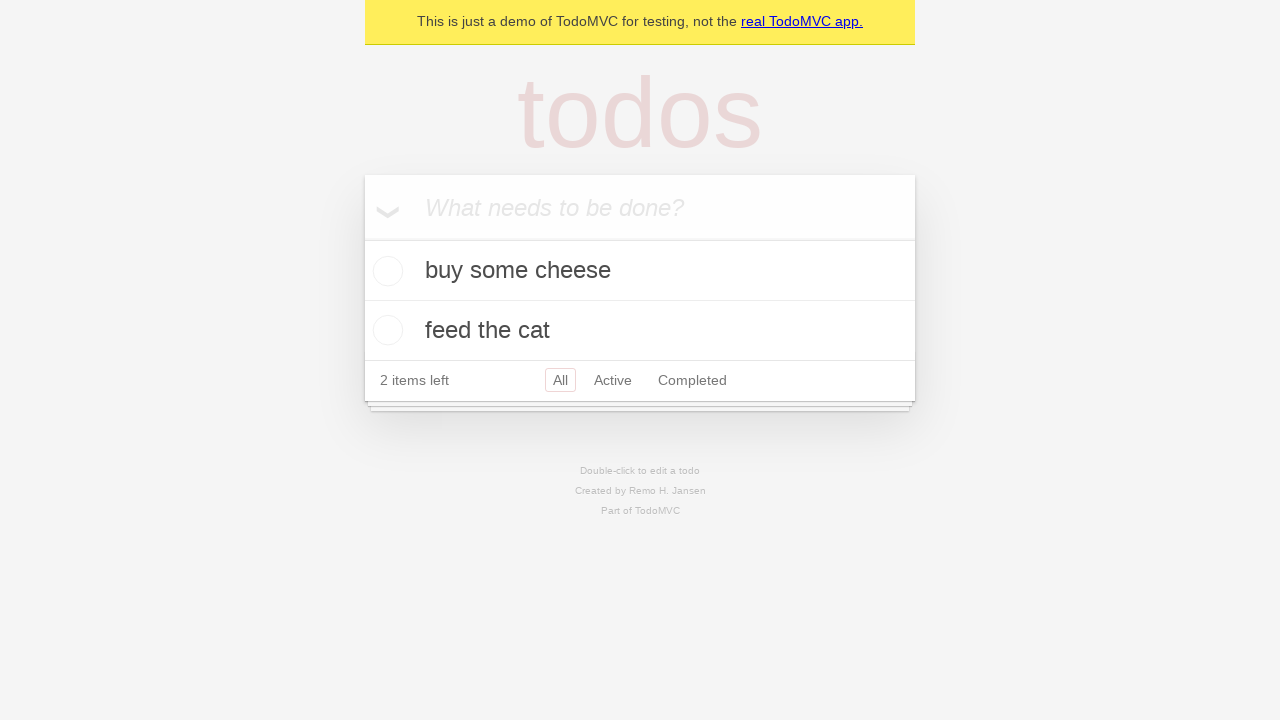

Filled todo input with 'book a doctors appointment' on internal:attr=[placeholder="What needs to be done?"i]
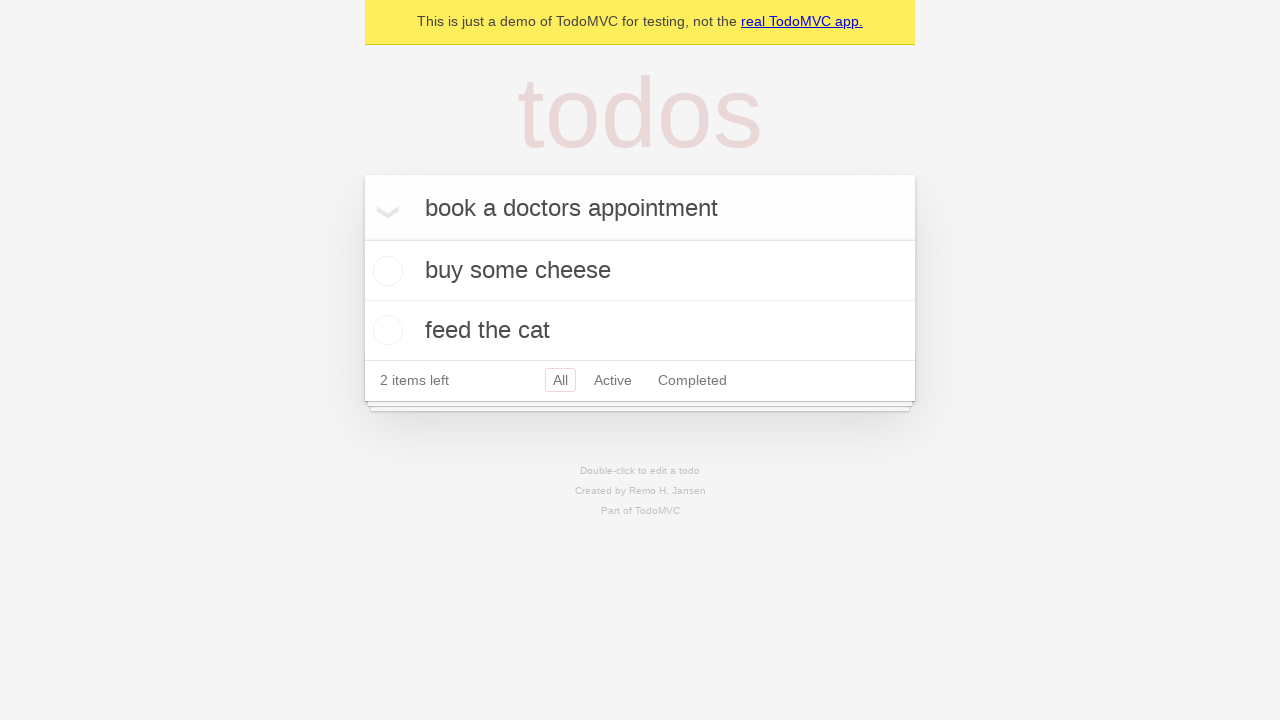

Pressed Enter to add todo 'book a doctors appointment' on internal:attr=[placeholder="What needs to be done?"i]
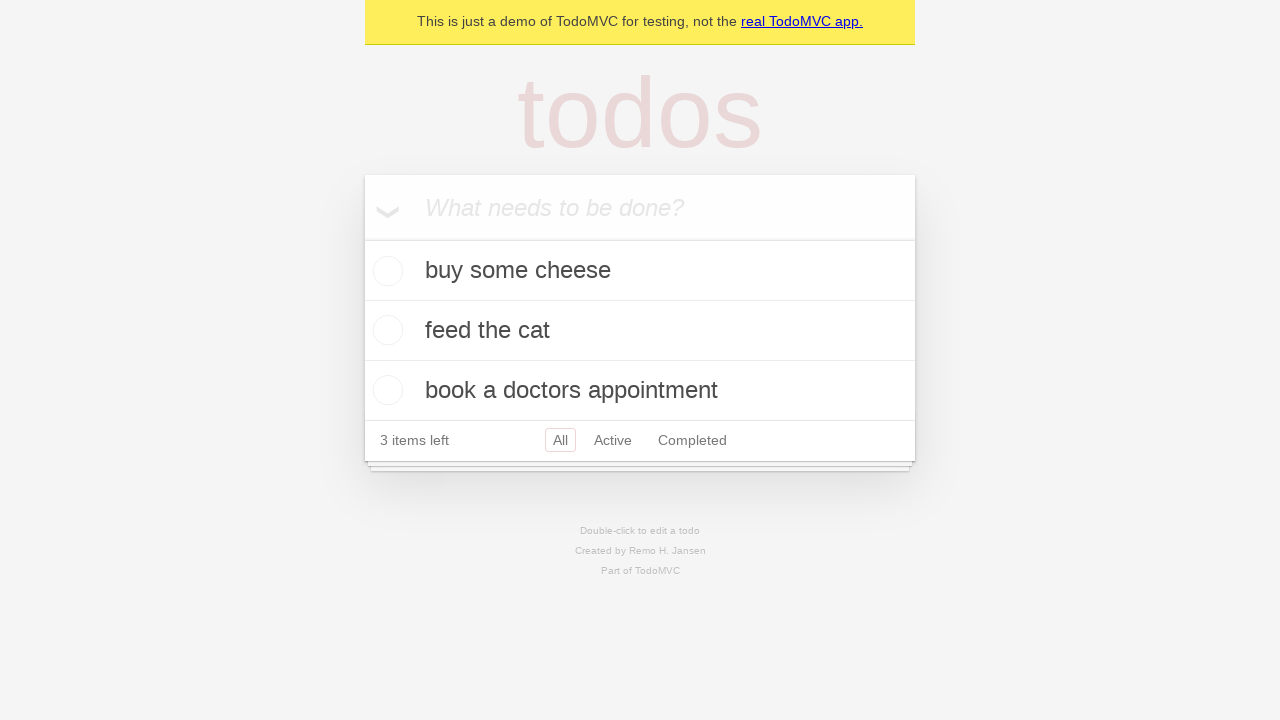

Retrieved all todo items from the page
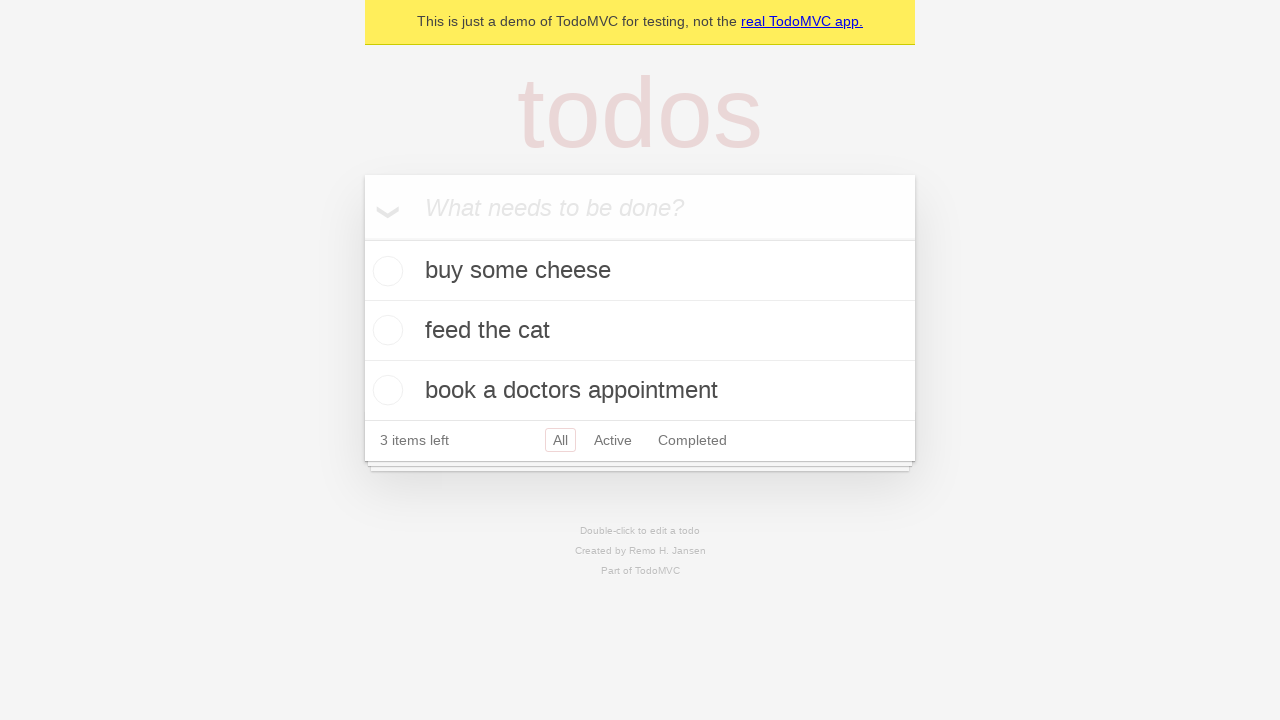

Checked the second todo item as completed at (385, 330) on internal:testid=[data-testid="todo-item"s] >> nth=1 >> internal:role=checkbox
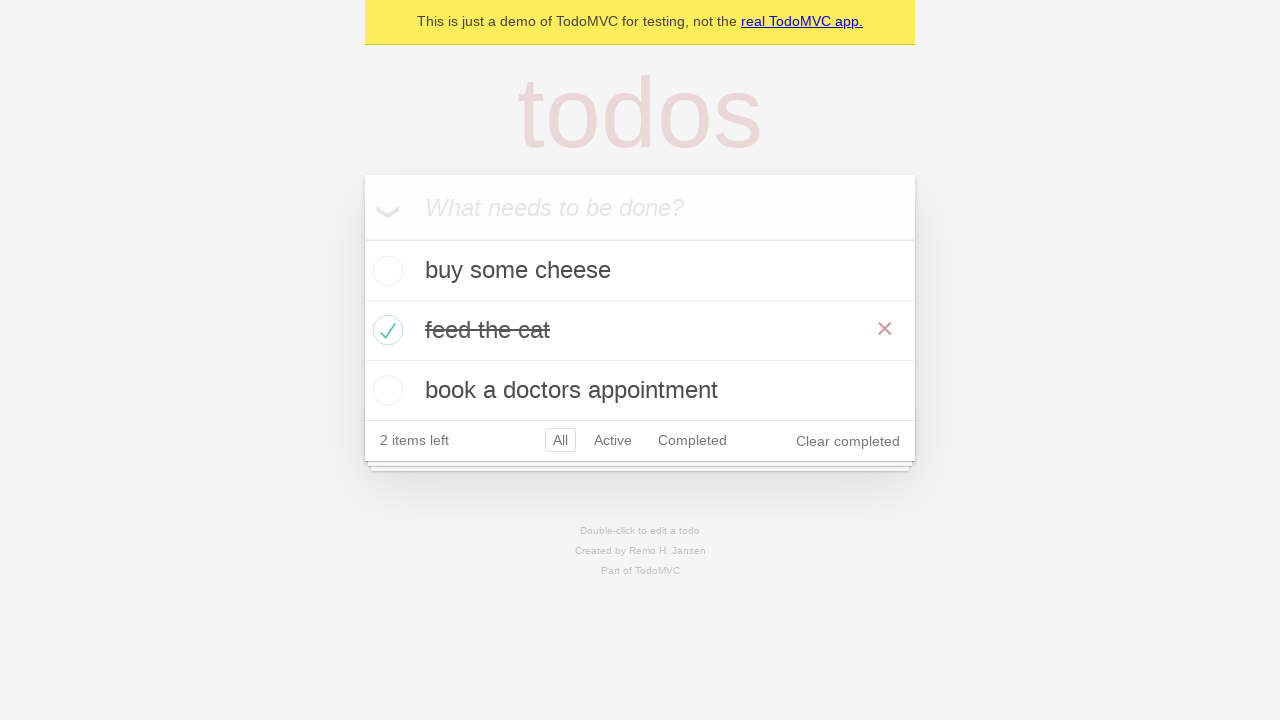

Clicked 'Clear completed' button to remove completed items at (848, 441) on internal:role=button[name="Clear completed"i]
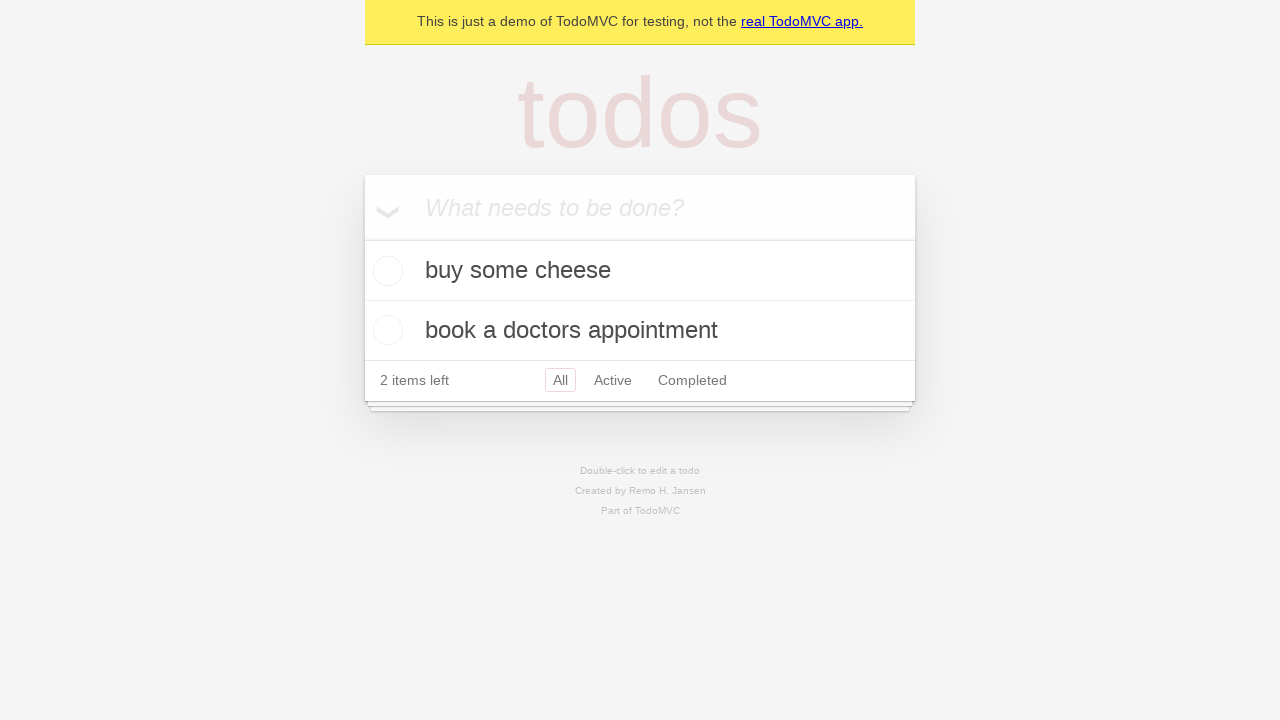

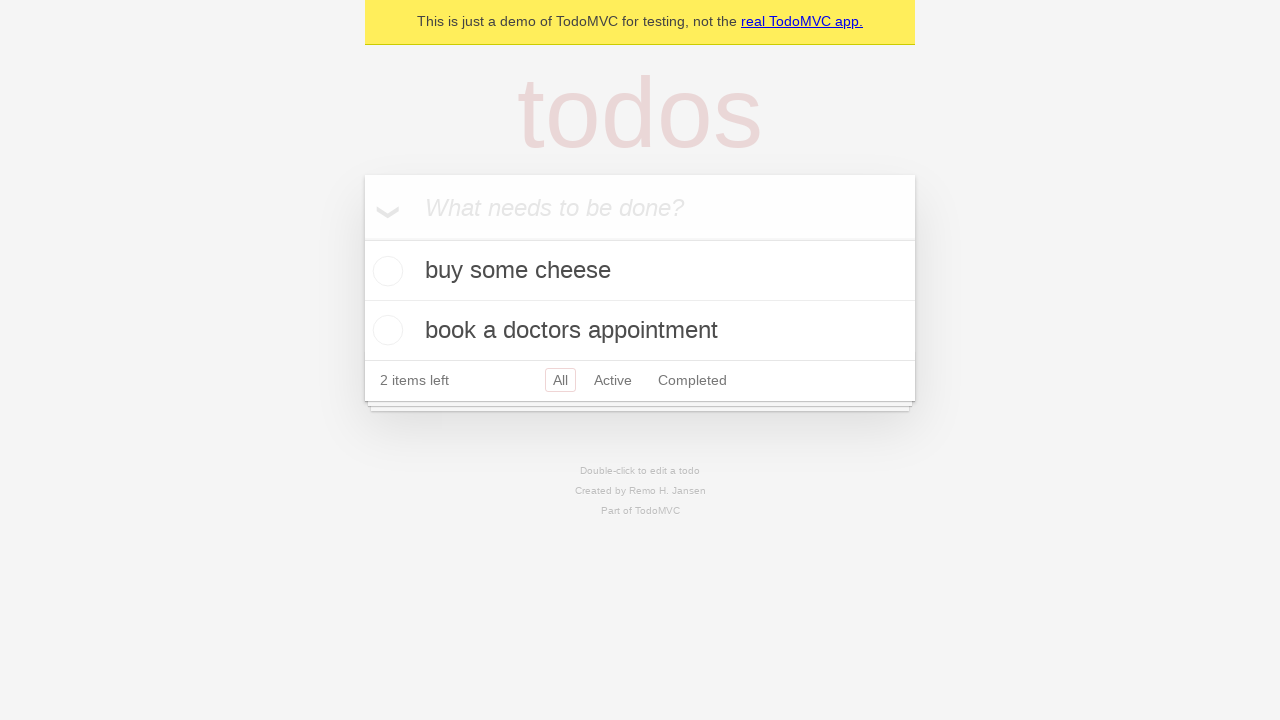